Tests the company formation page by selecting Corporation as business type, then selecting Virginia and Maryland states, and validating the order summary prices for each state selection.

Starting URL: https://app.docuport.app/company-formation/resident

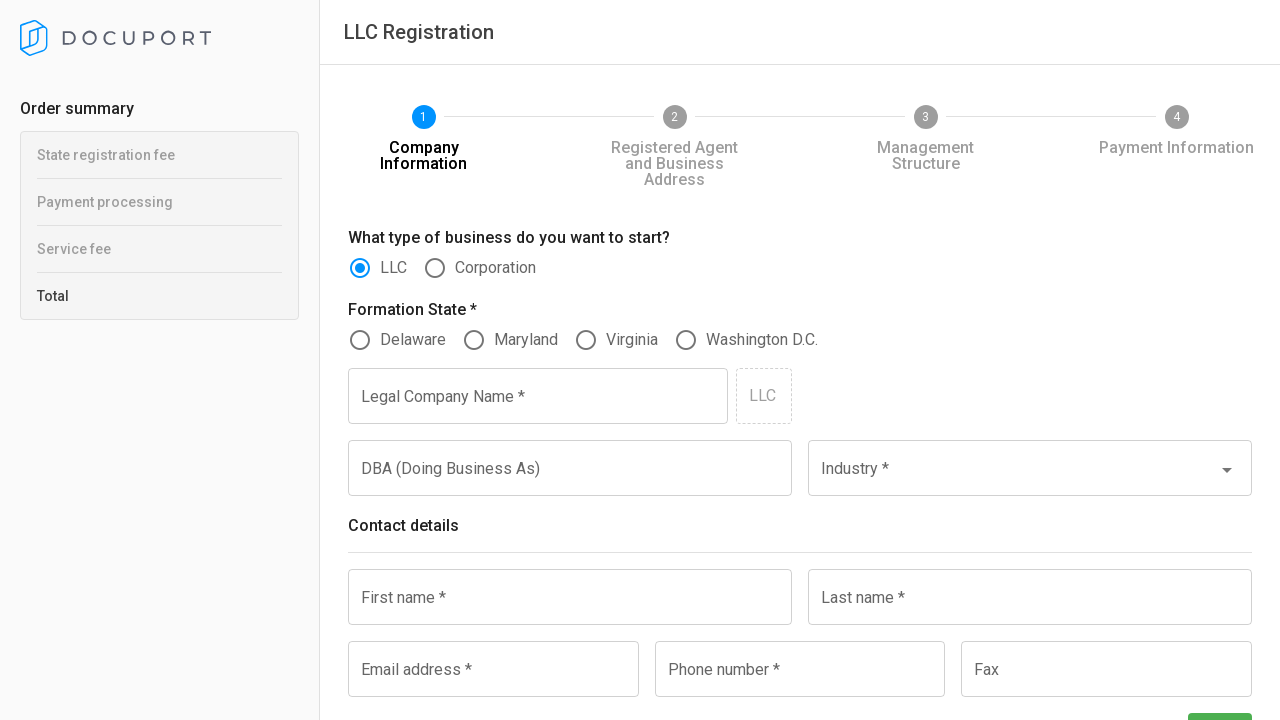

Clicked Corporation business type option at (496, 268) on xpath=//label[contains(text(),'Corporation')]
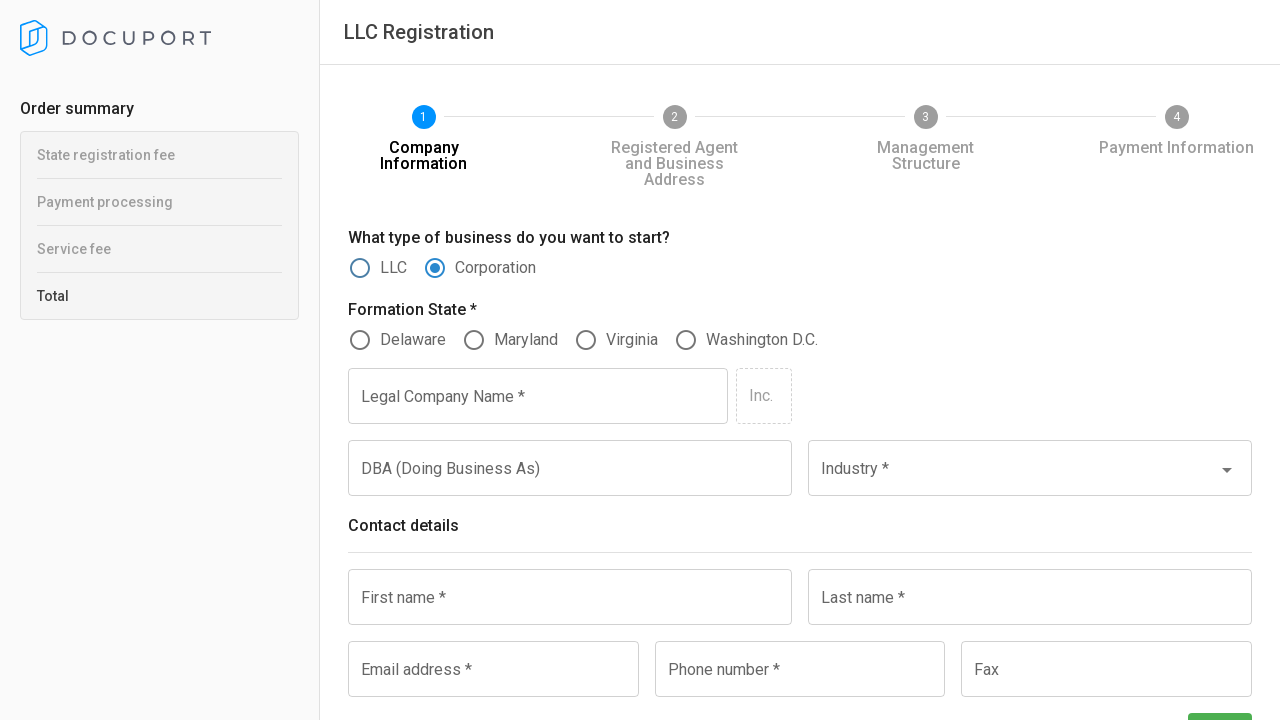

Verified Corporation is selected
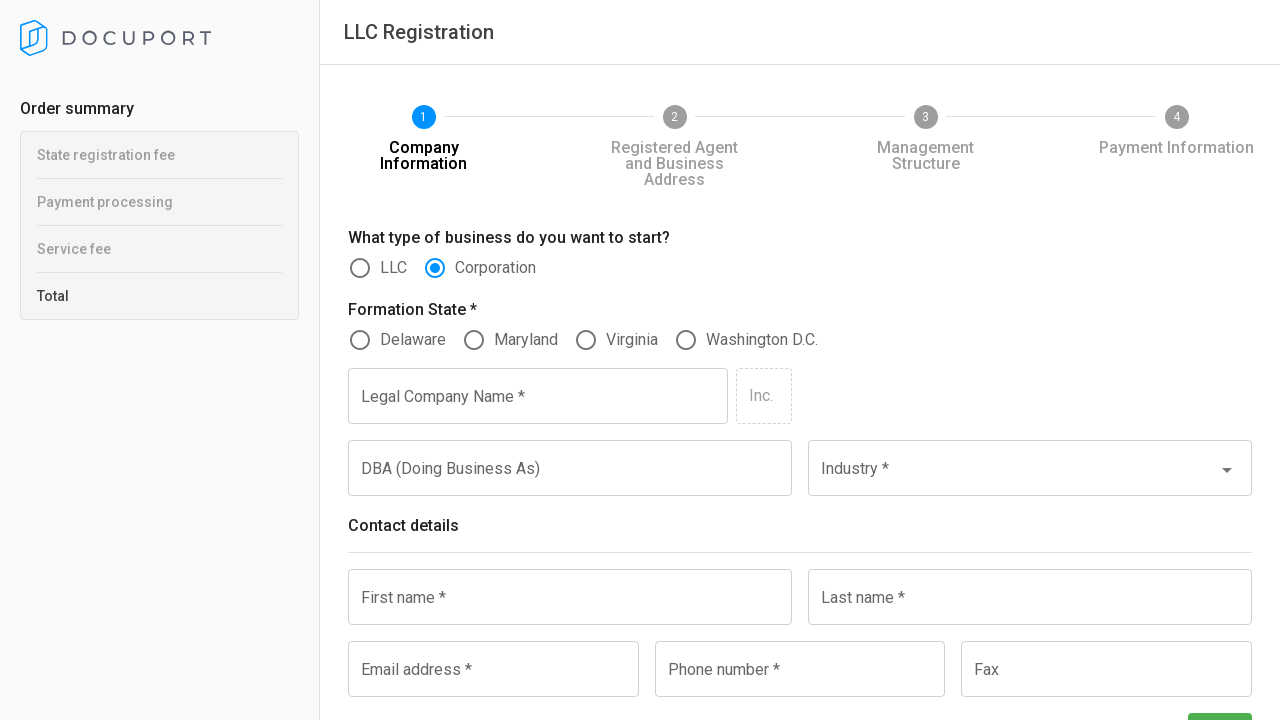

Selected Virginia as formation state at (632, 340) on xpath=//label[text()='Virginia']
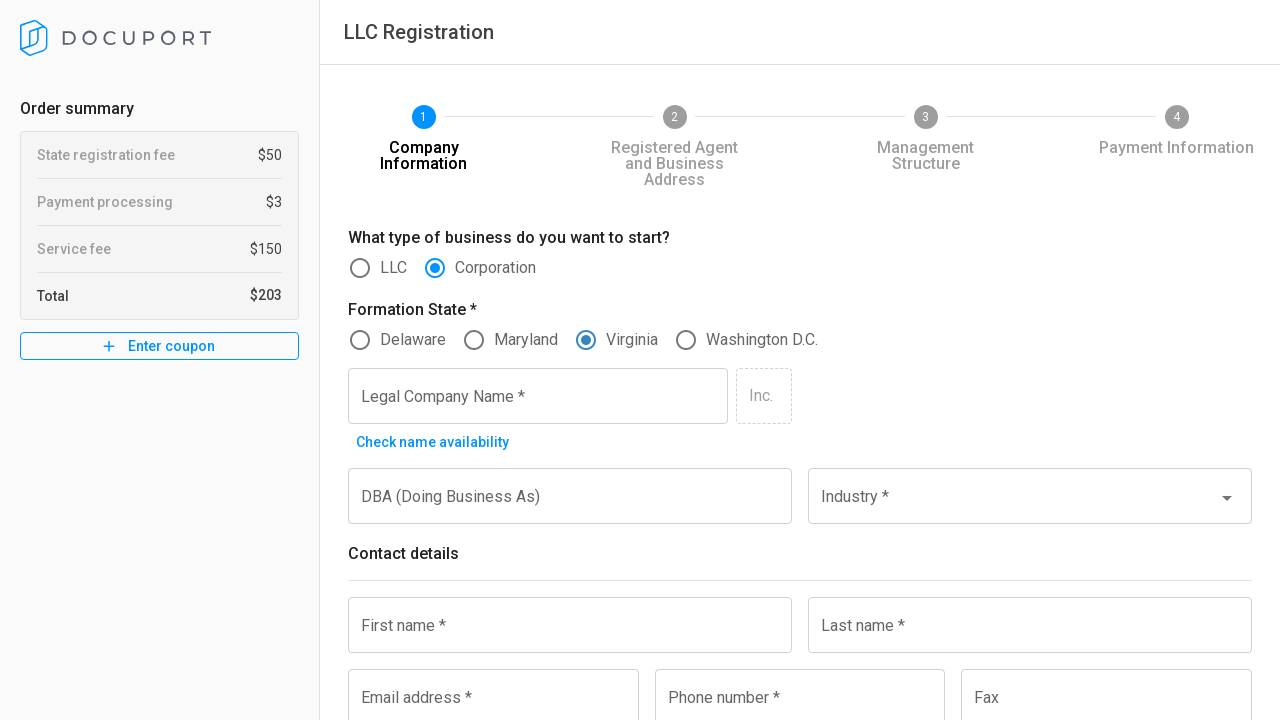

Order summary updated for Virginia pricing
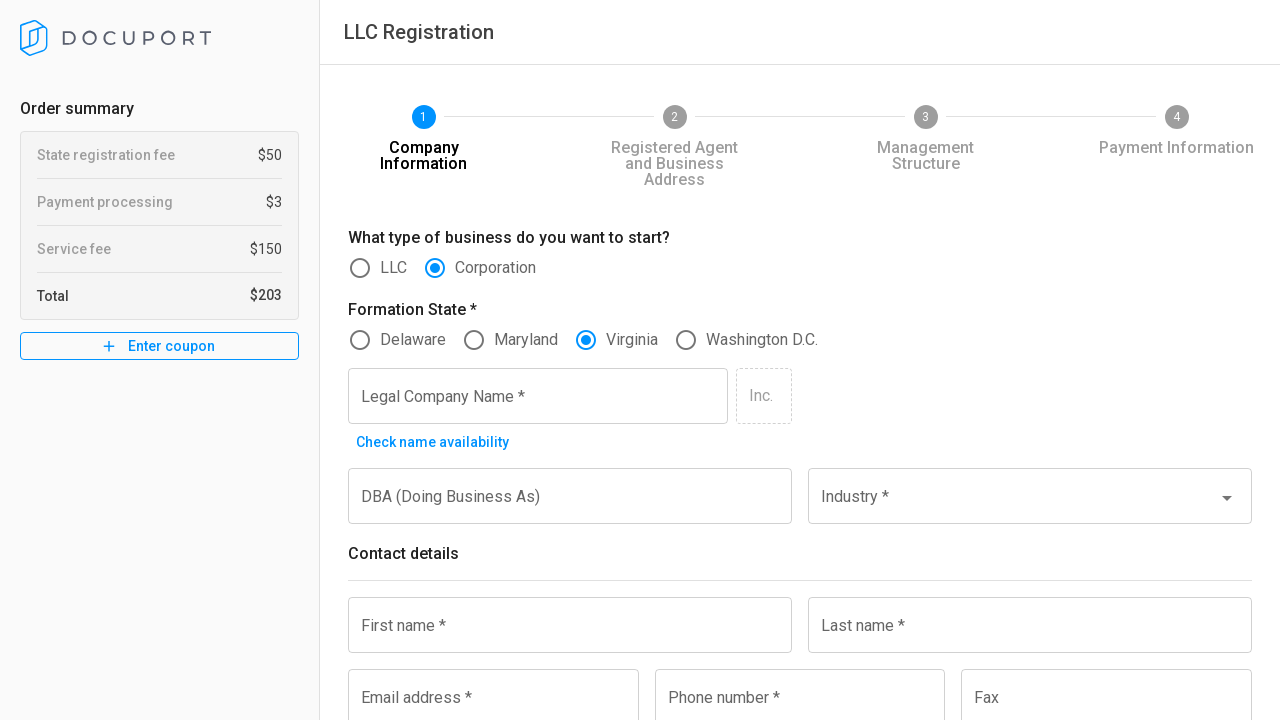

Virginia pricing elements are visible in order summary
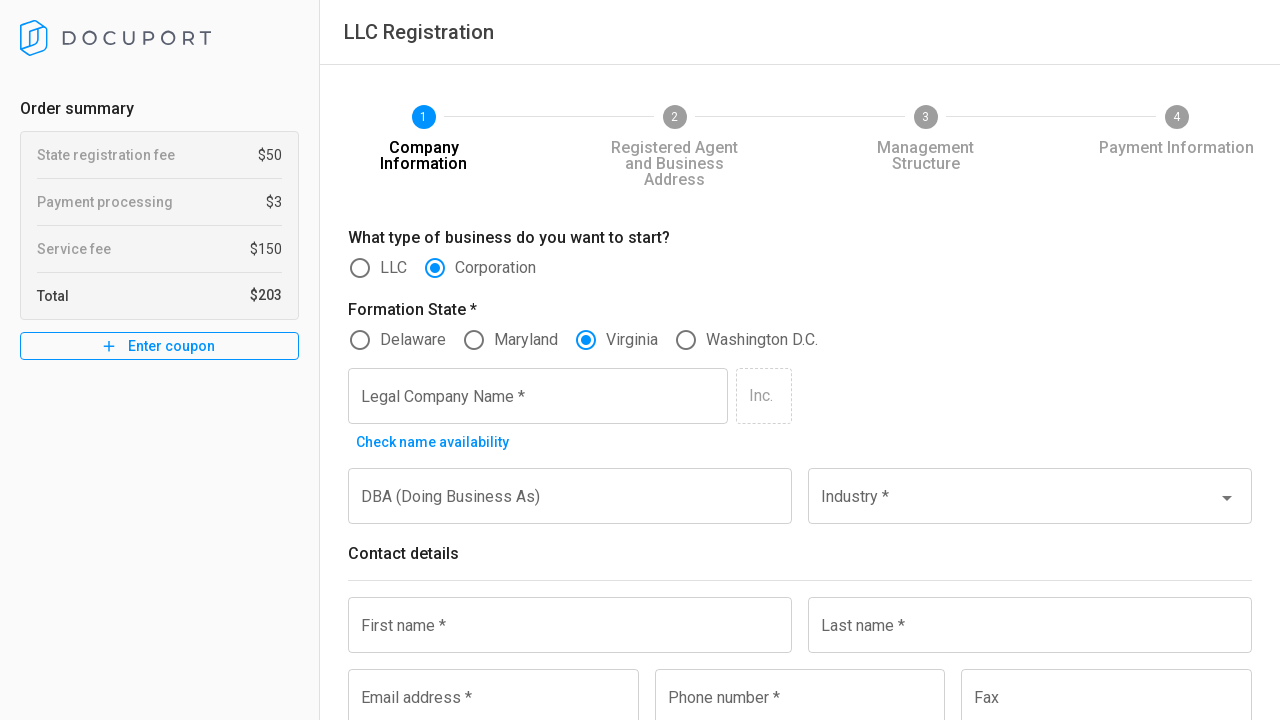

Selected Maryland as formation state at (526, 340) on xpath=//label[text()='Maryland']
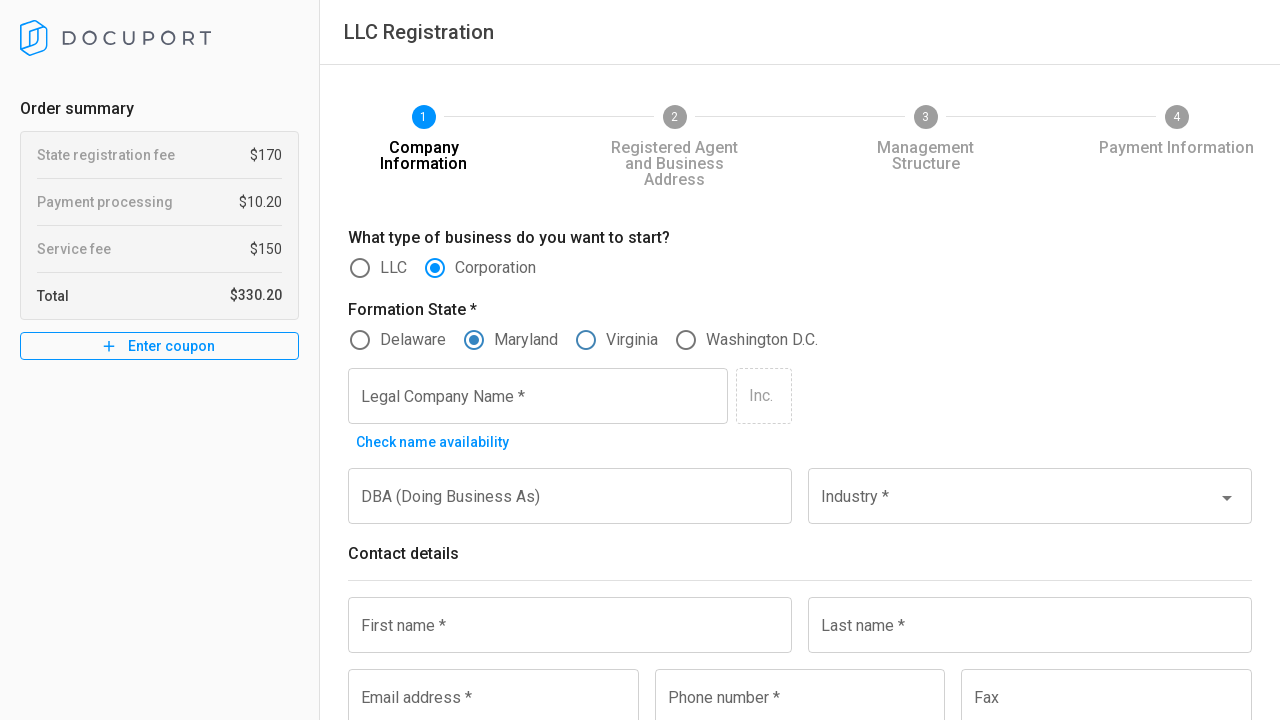

Order summary updated for Maryland pricing
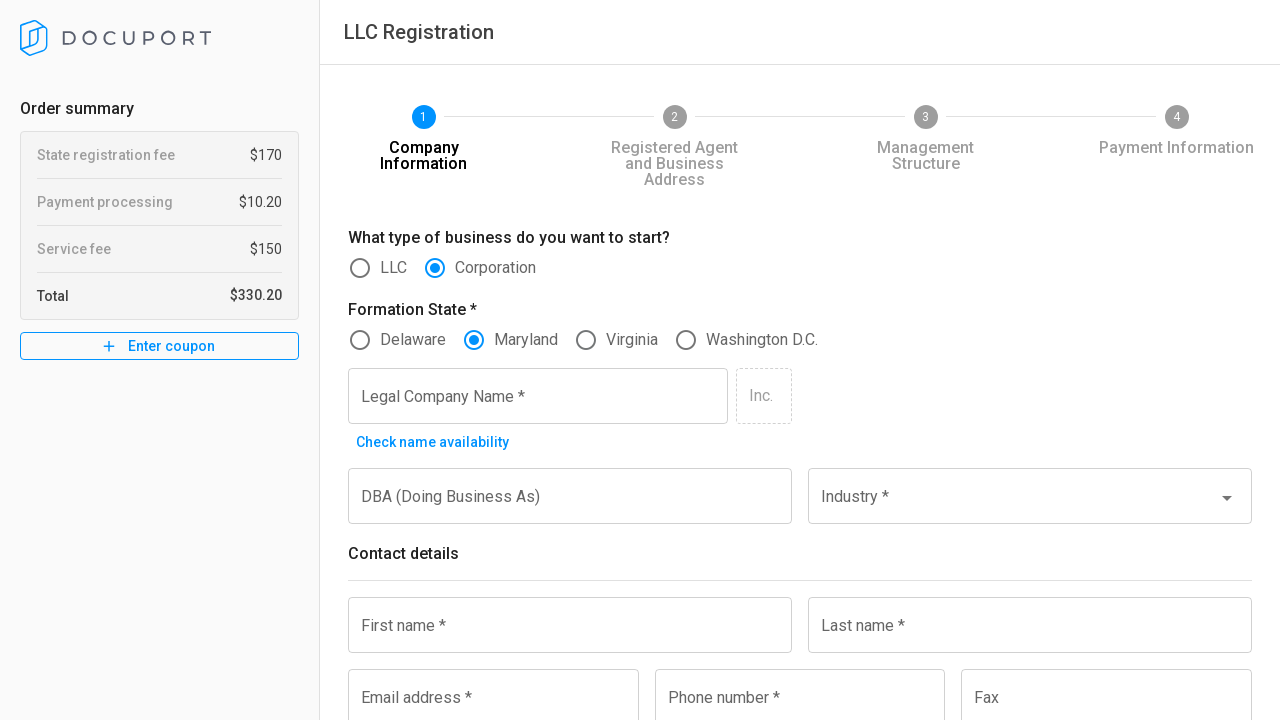

Maryland pricing elements are visible in order summary
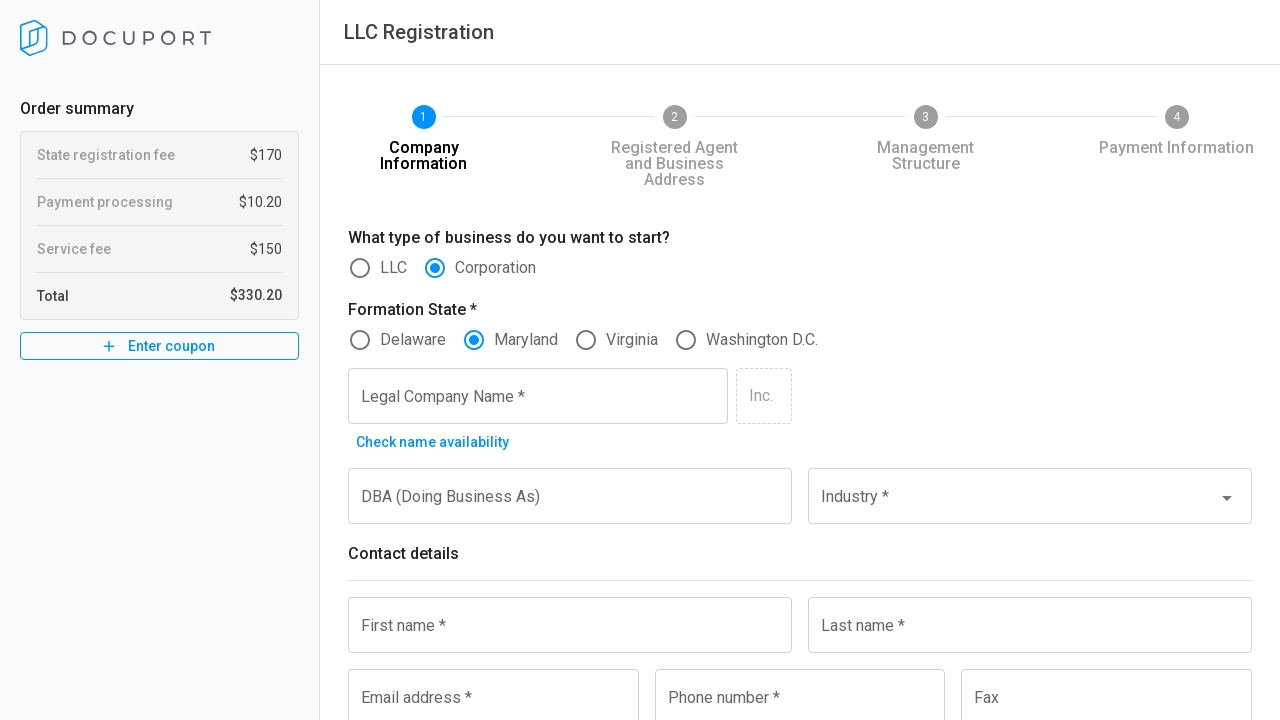

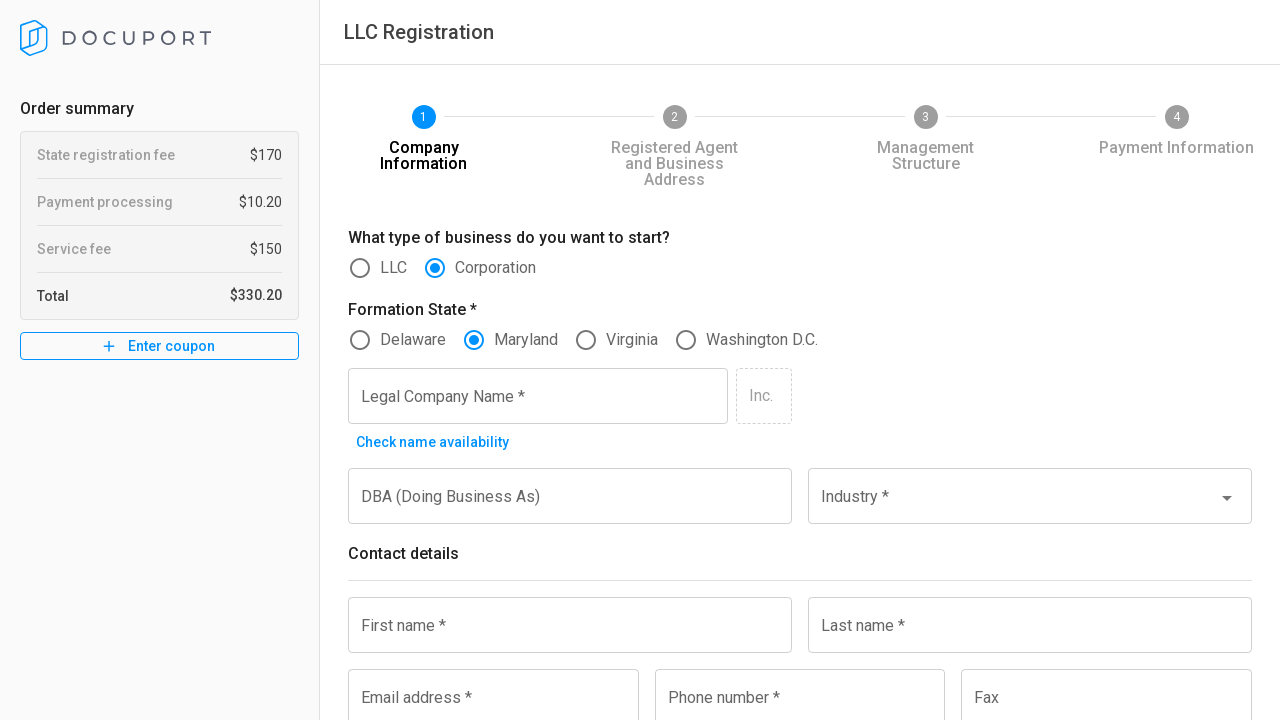